Tests the student registration form on DemoQA by filling in personal details including name, email, date of birth, phone number, subjects, gender, hobbies, address, and location dropdowns, then verifies the submitted data in the results table.

Starting URL: https://demoqa.com/automation-practice-form

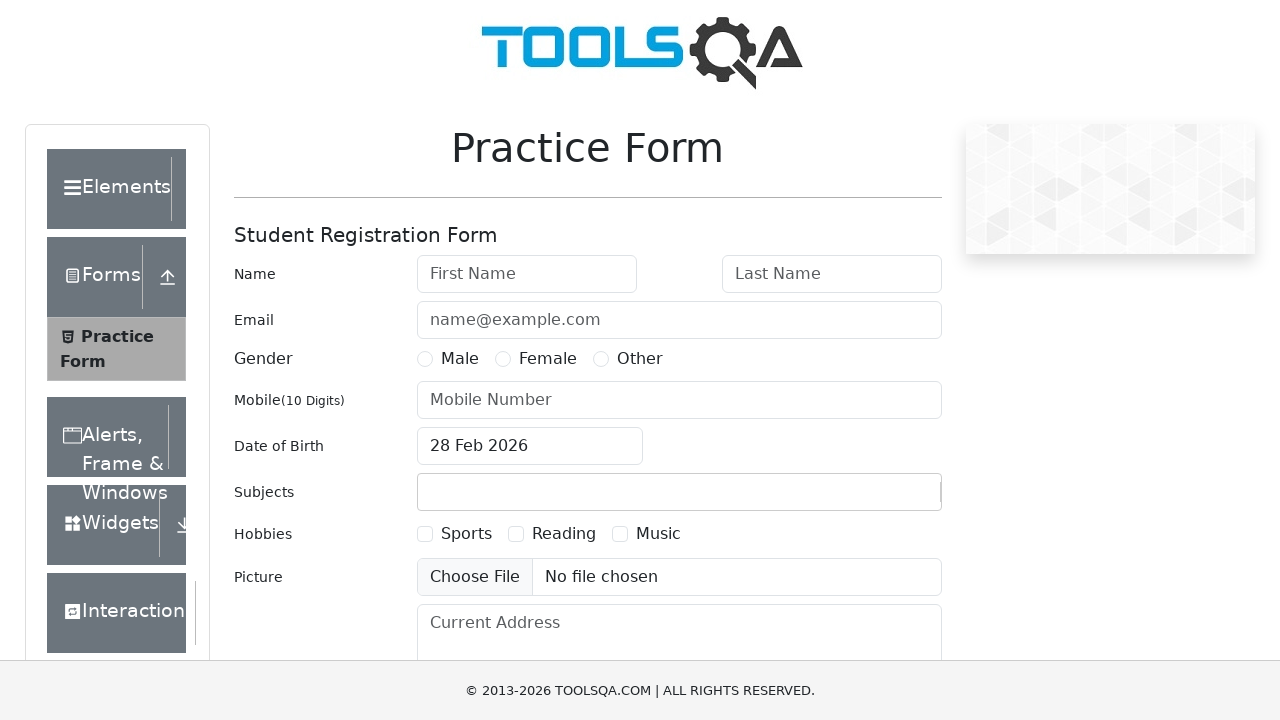

Filled first name field with 'Gosling' on #firstName
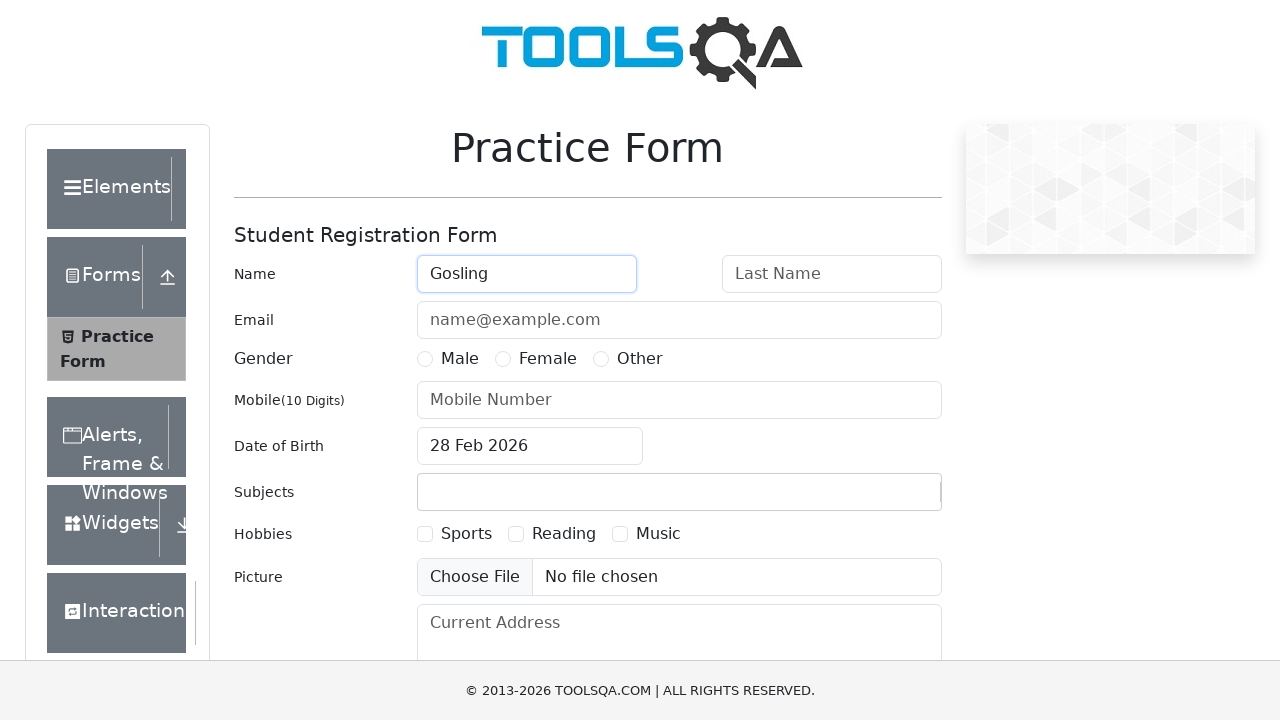

Filled last name field with 'Ryan' on #lastName
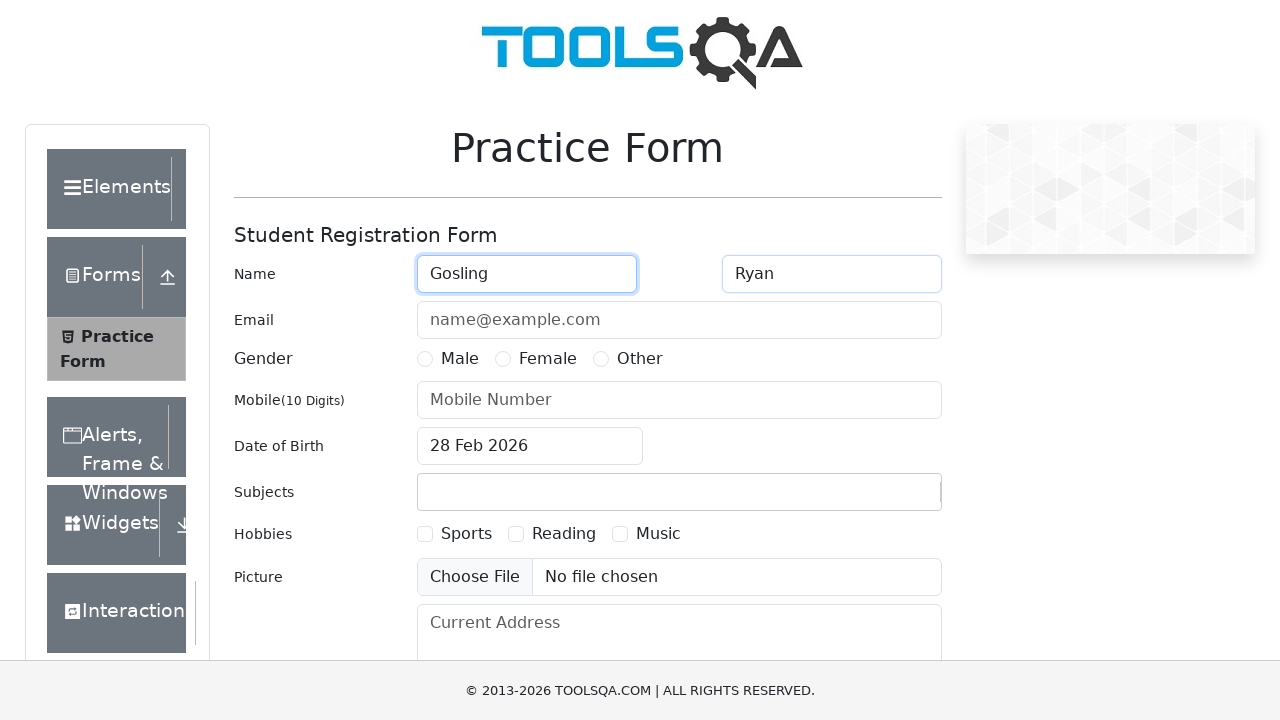

Filled email field with 'hellomyprepod@gmail.com' on #userEmail
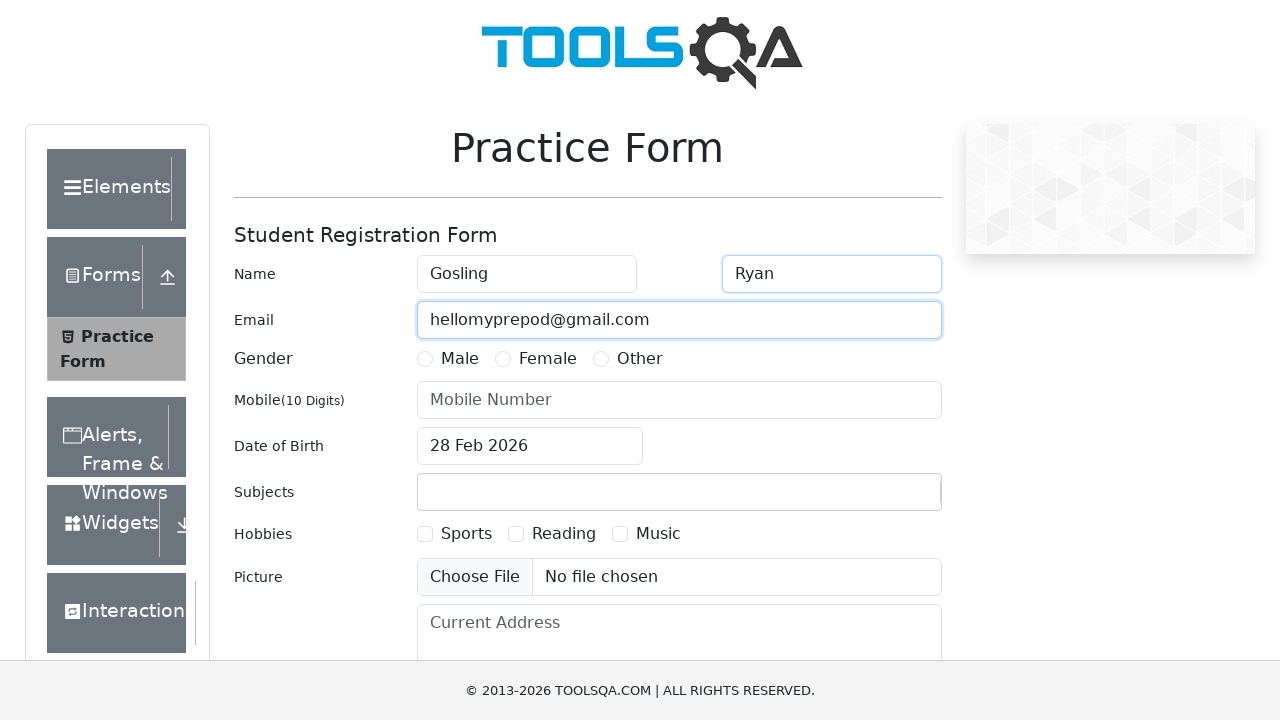

Clicked date of birth input to open datepicker at (530, 446) on #dateOfBirthInput
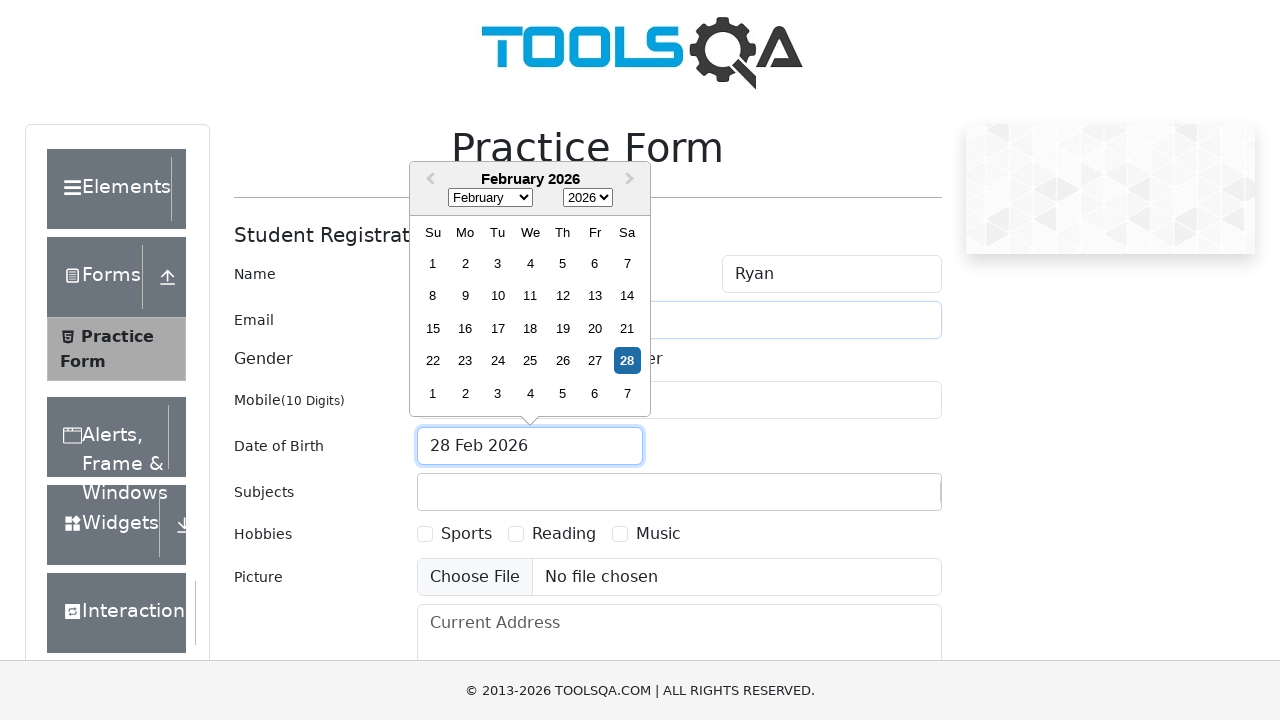

Selected year 1996 from date picker on .react-datepicker__year-select
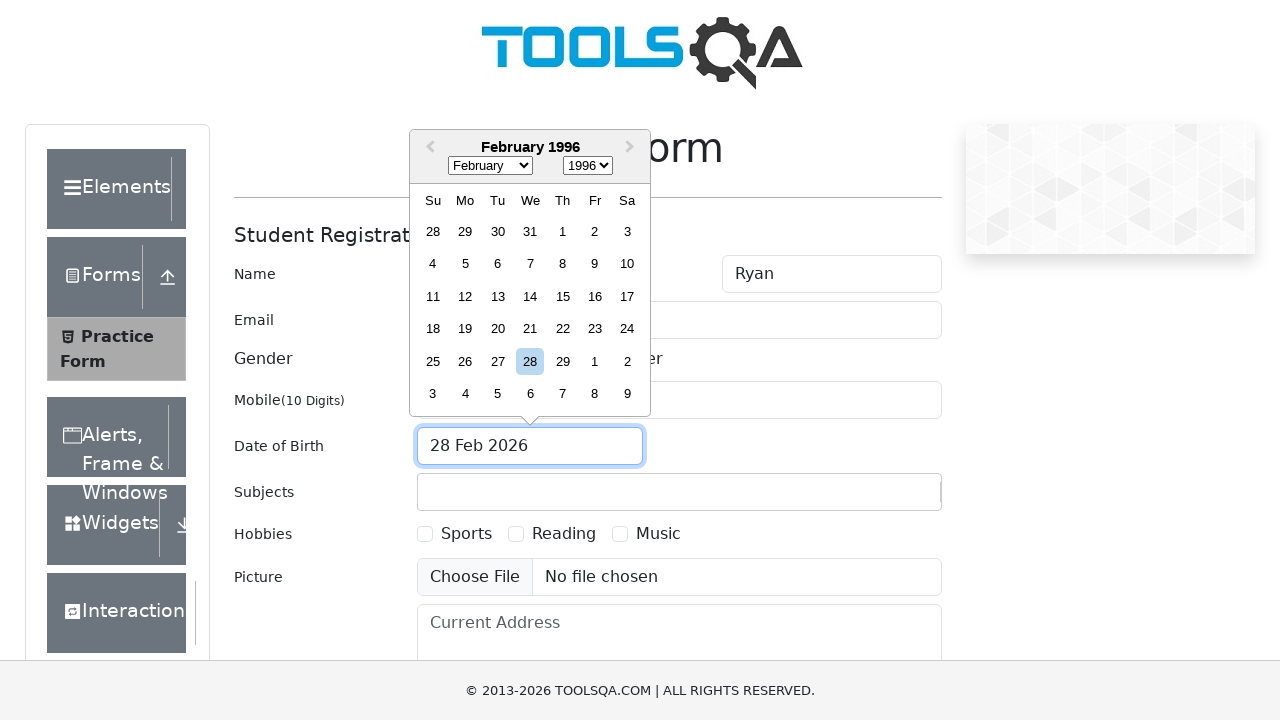

Clicked month selector in date picker at (490, 166) on .react-datepicker__month-select
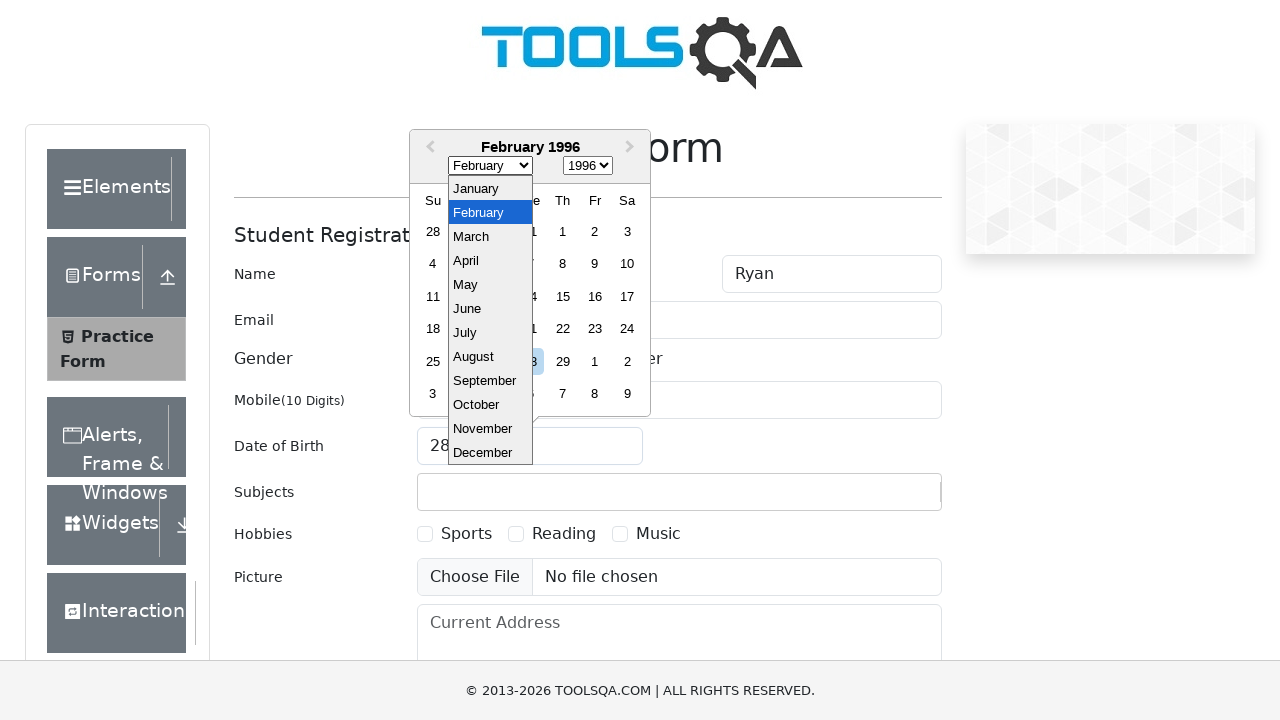

Selected January (month 0) from date picker on .react-datepicker__month-select
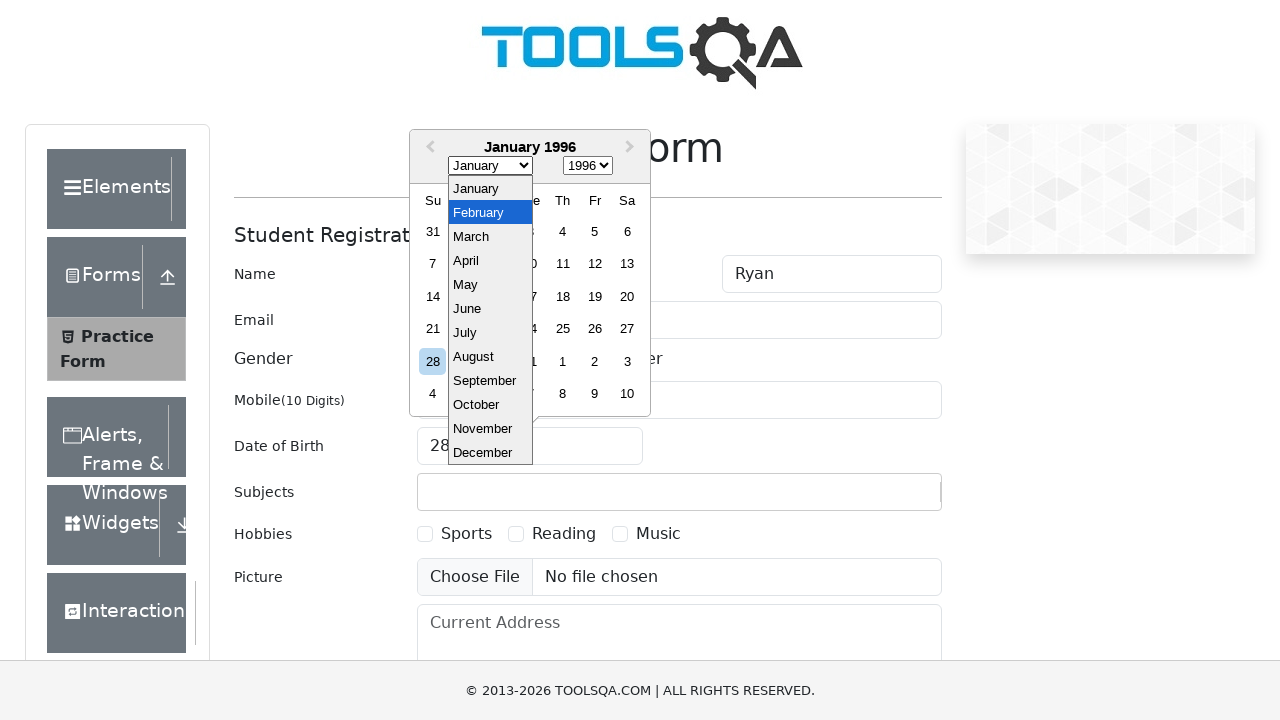

Selected day 21 from date picker at (433, 329) on .react-datepicker__day--021:not(.react-datepicker__day--outside-month)
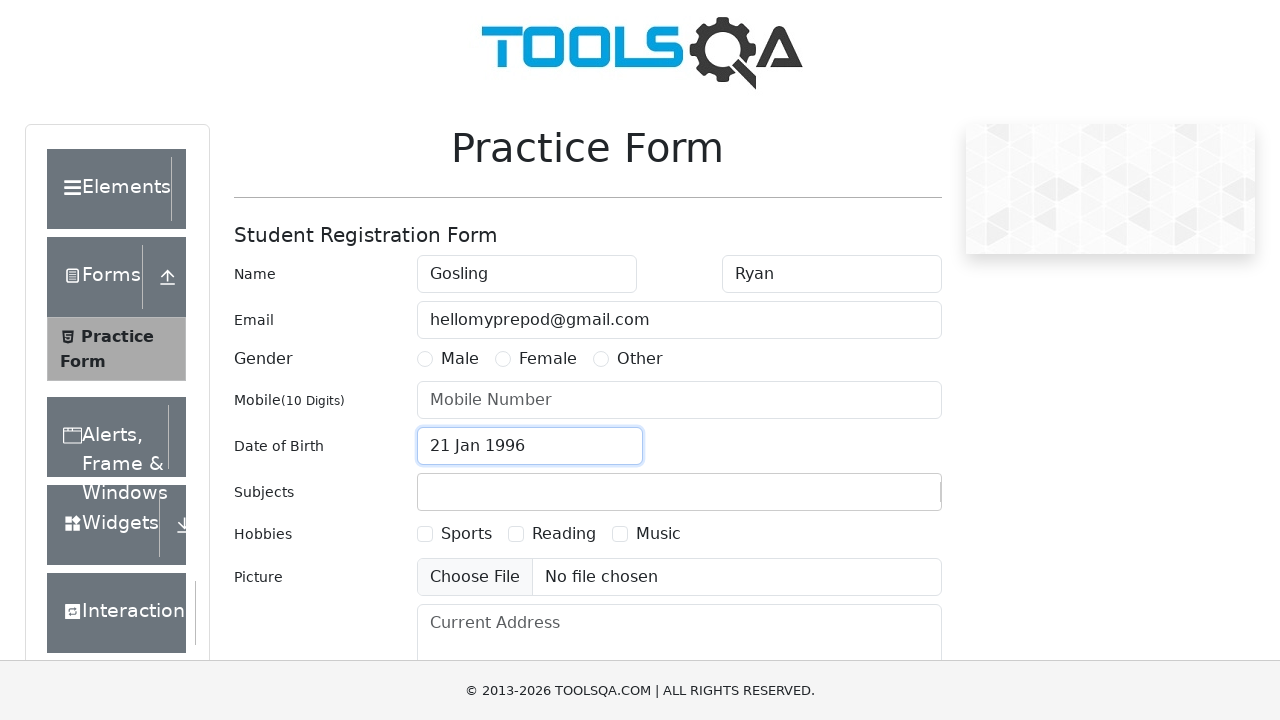

Filled phone number field with '5474575555' on #userNumber
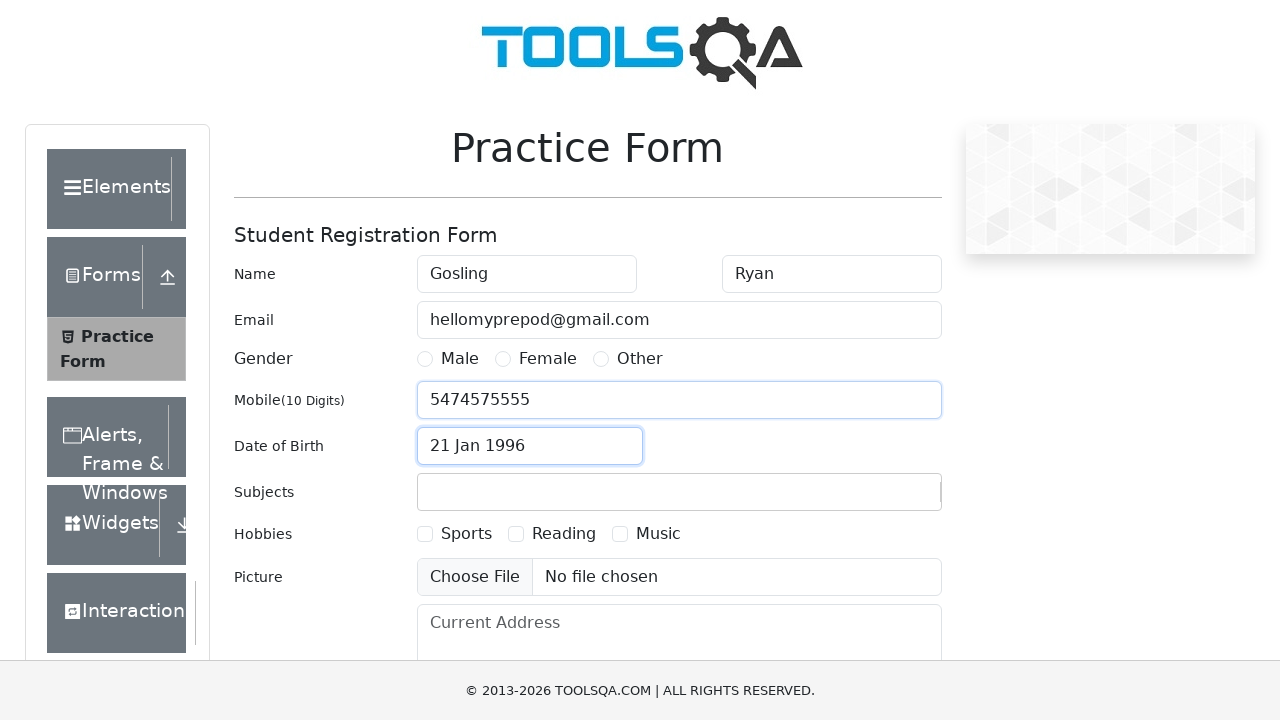

Filled subjects field with 'Maths' on #subjectsInput
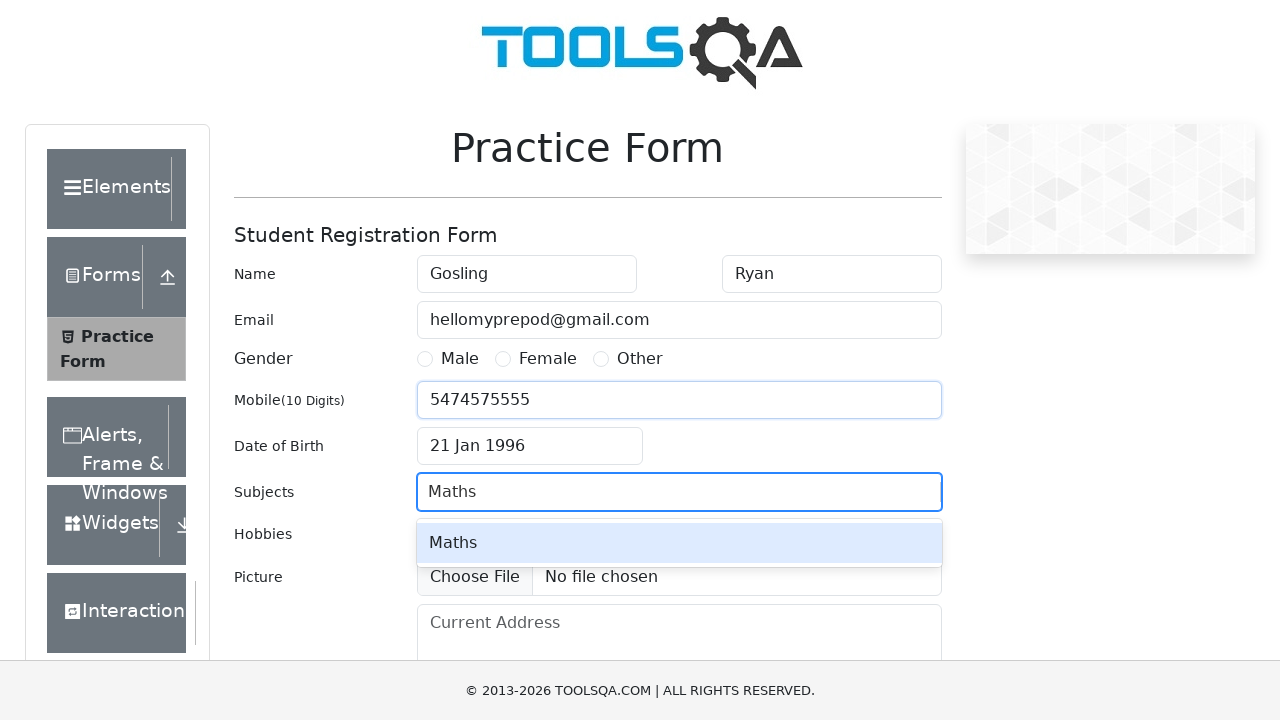

Pressed Enter to confirm Maths subject on #subjectsInput
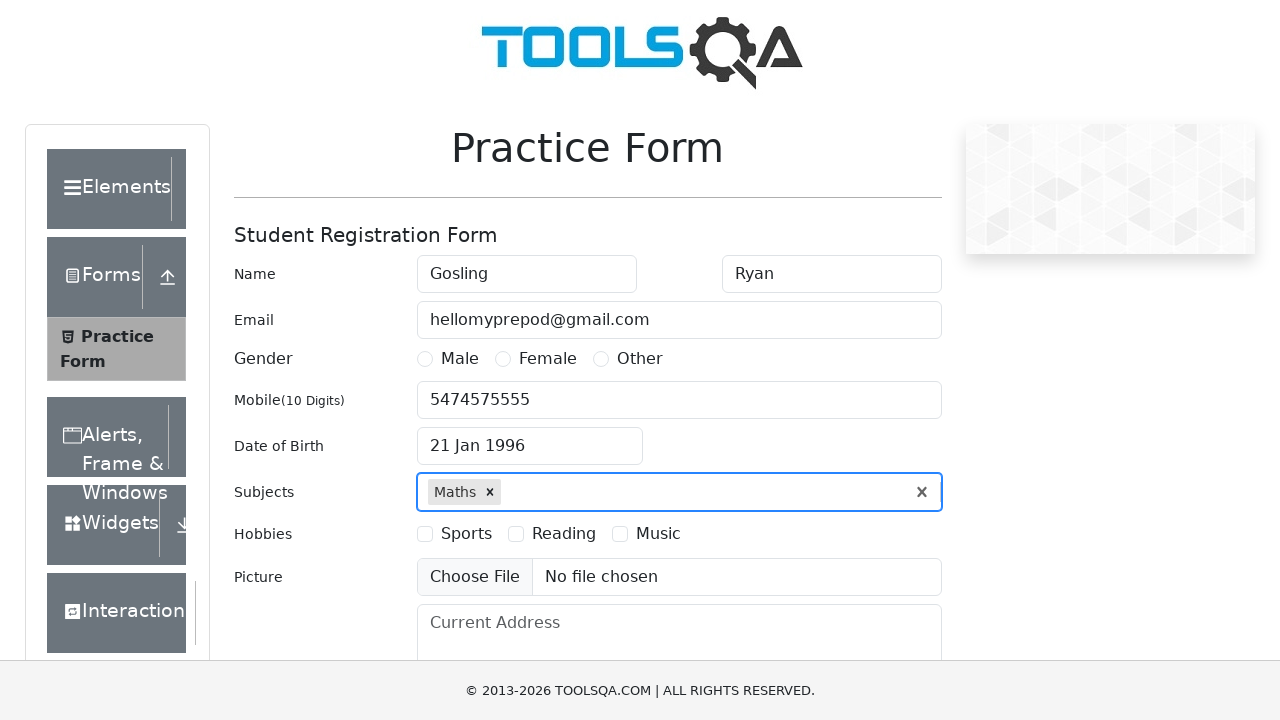

Selected Male gender radio button at (460, 359) on [for=gender-radio-1]
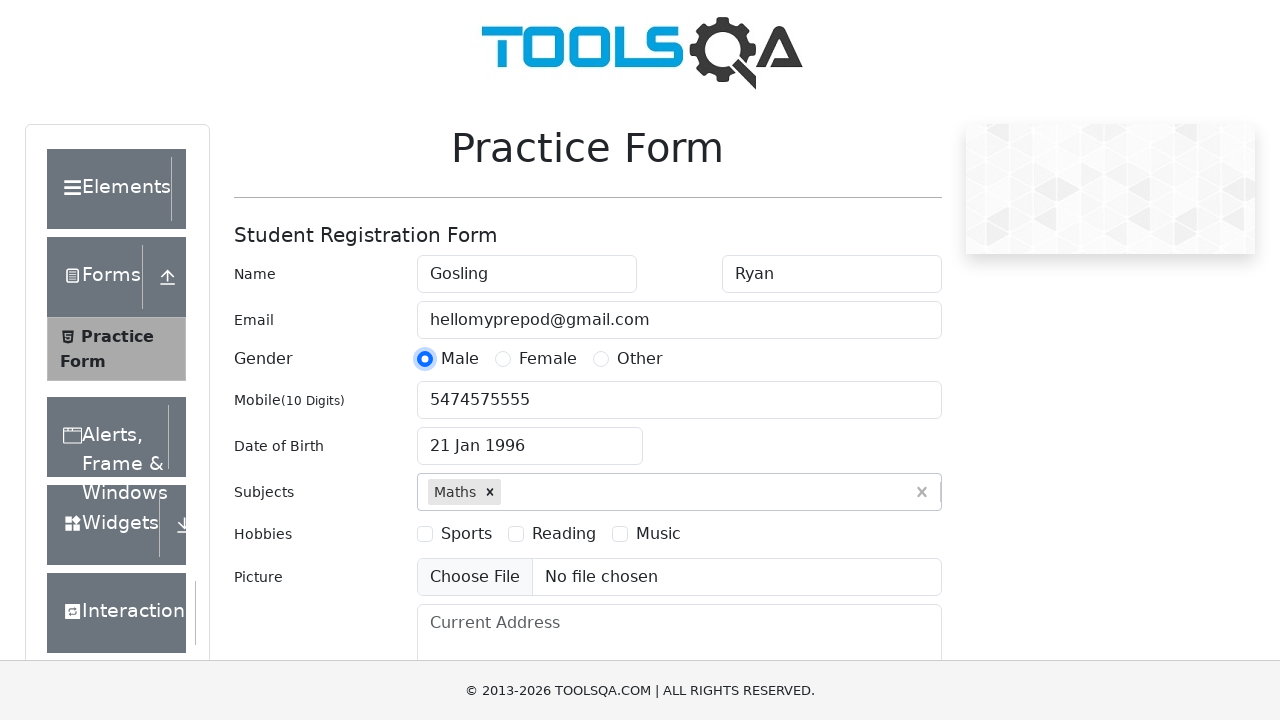

Checked Sports hobby checkbox at (466, 534) on [for=hobbies-checkbox-1]
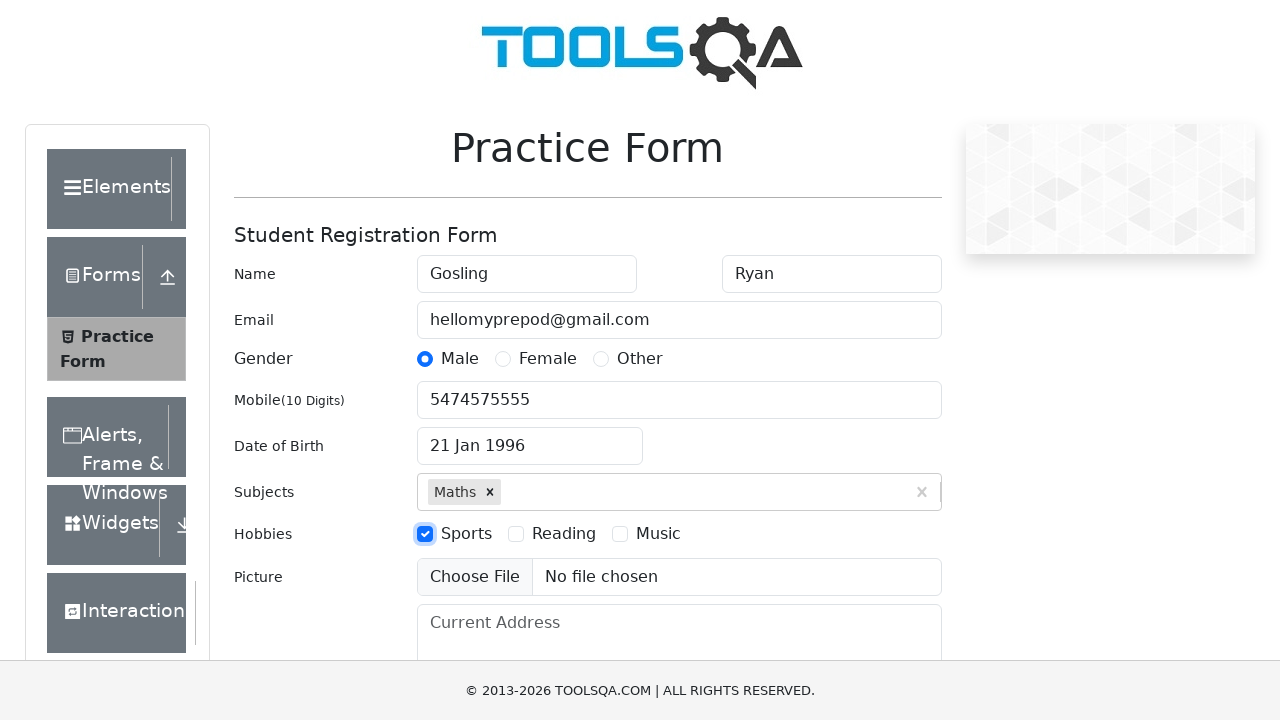

Filled current address field with 'Lenin st. b.12 a.7' on #currentAddress
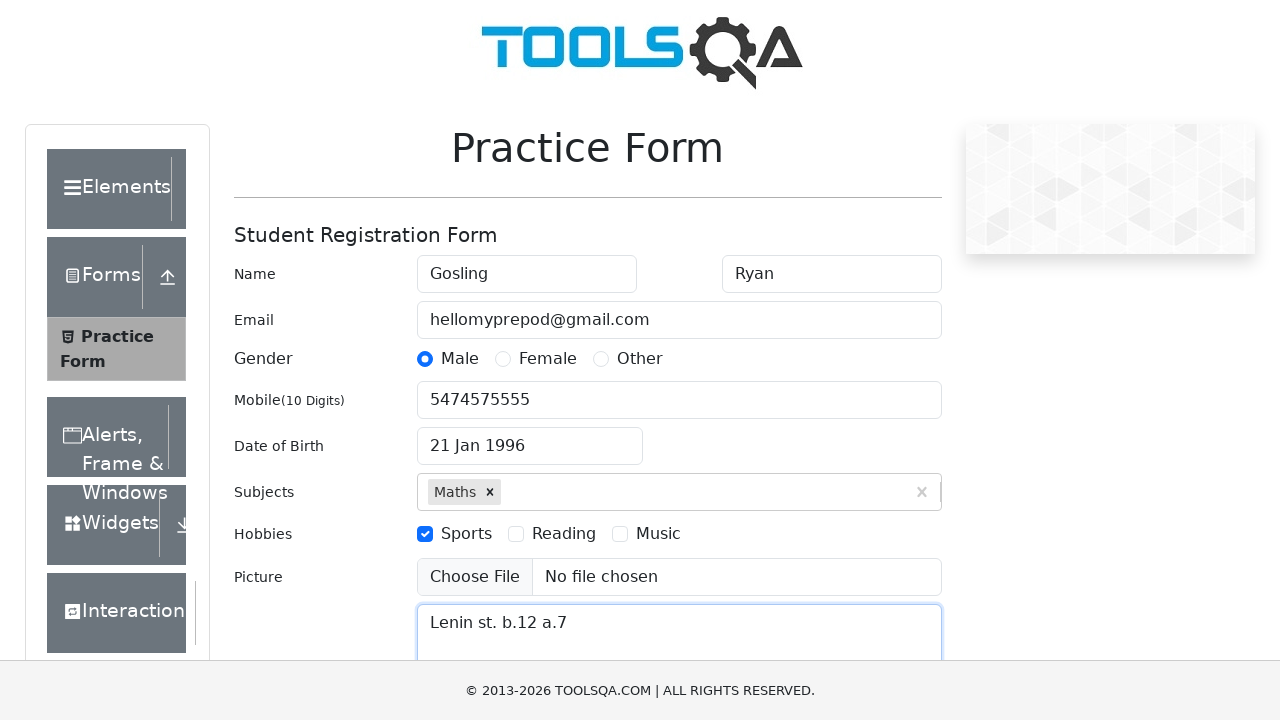

Typed 'NCR' in state dropdown field on #react-select-3-input
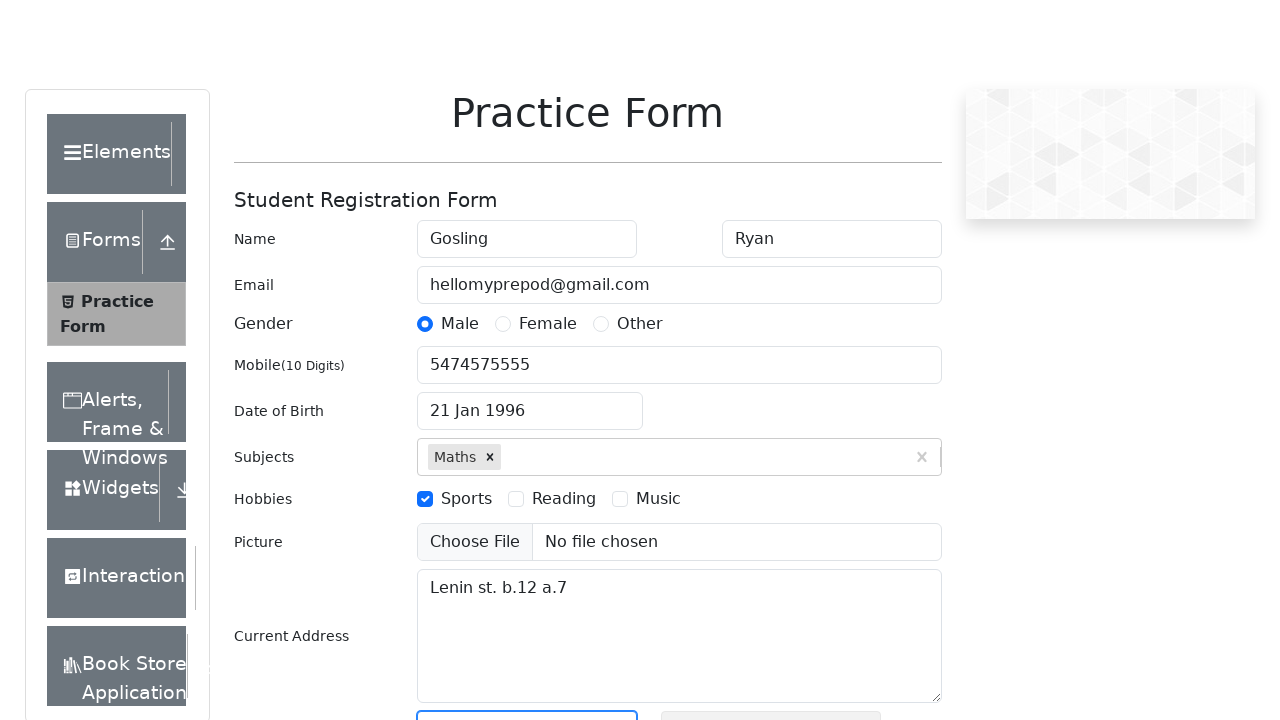

Pressed Enter to select NCR state on #react-select-3-input
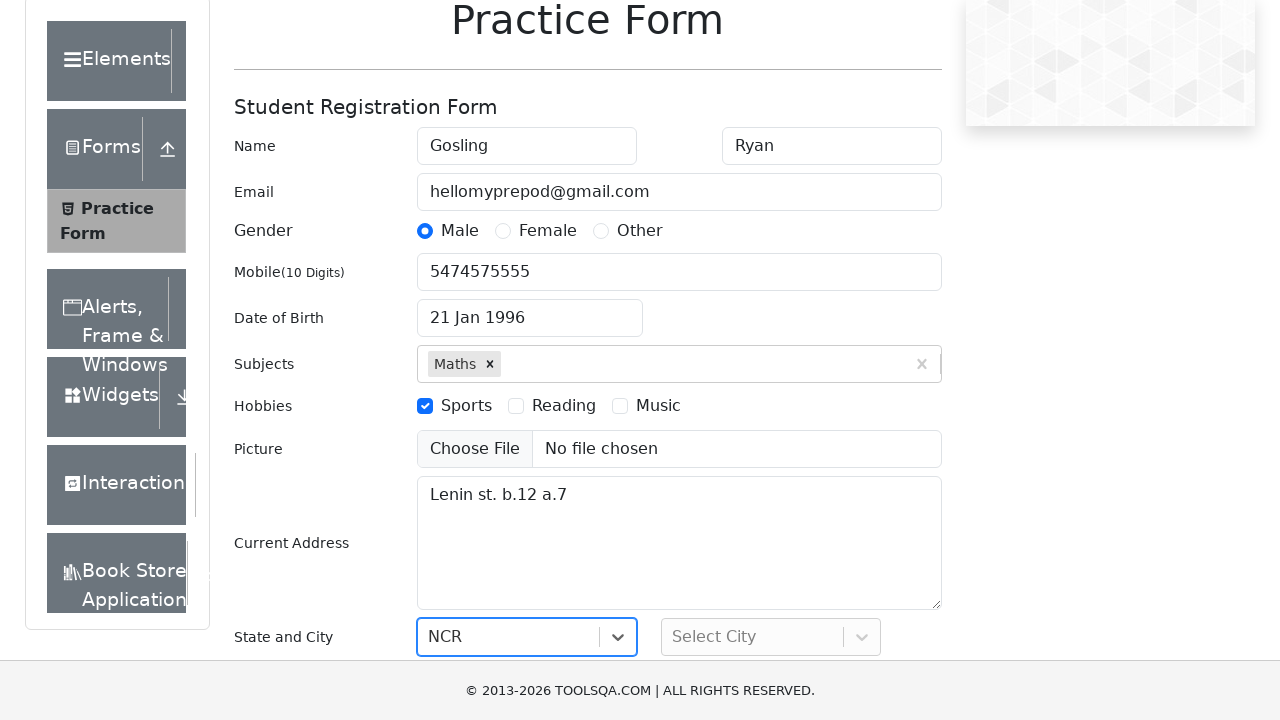

Typed 'Delhi' in city dropdown field on #react-select-4-input
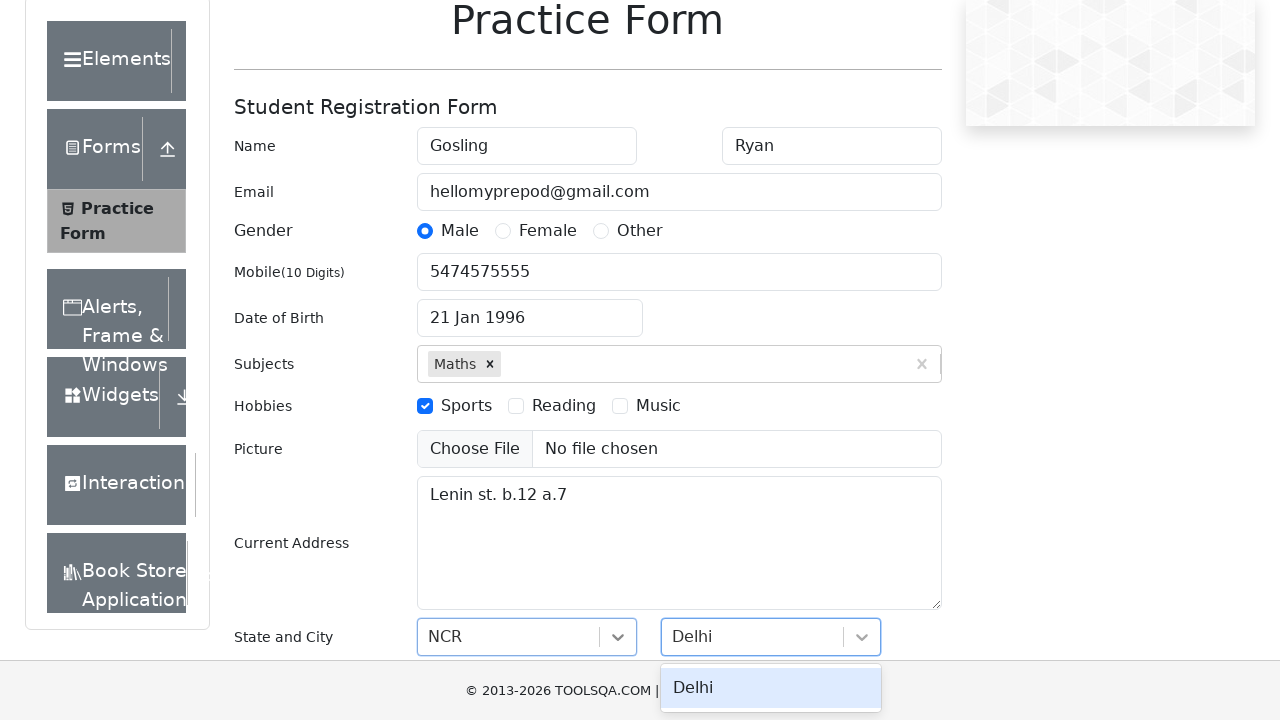

Pressed Enter to select Delhi city on #react-select-4-input
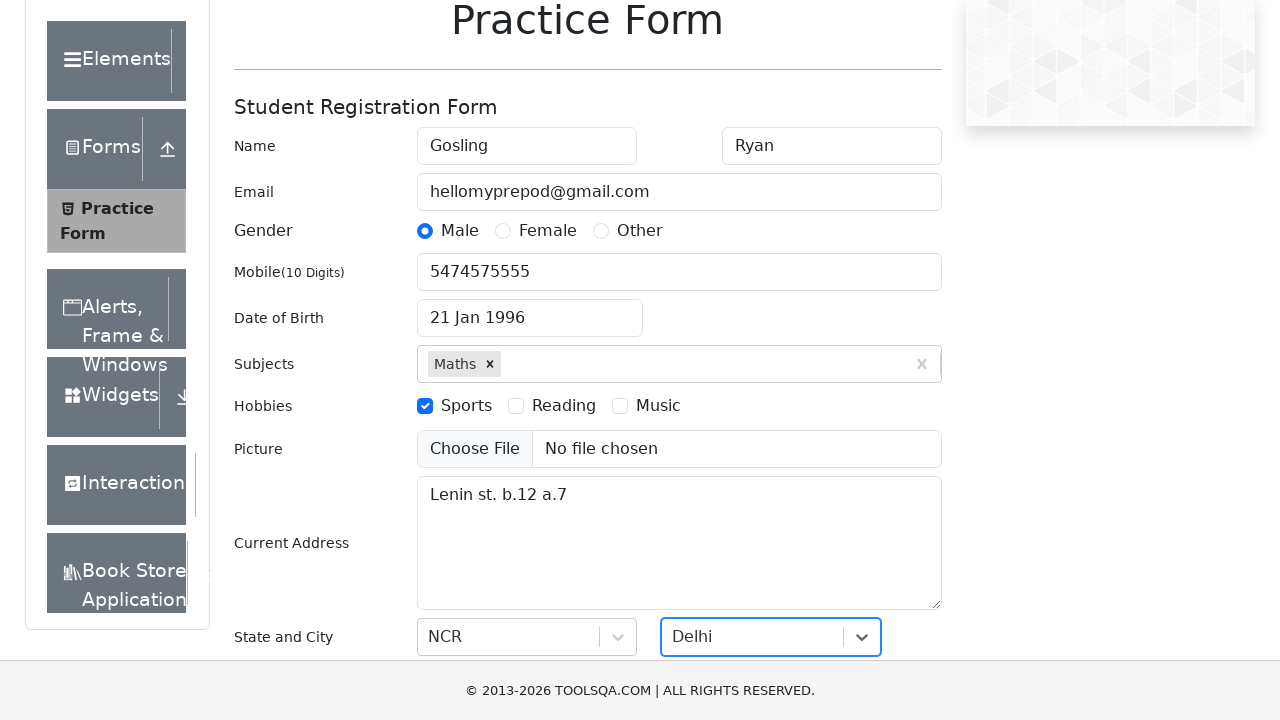

Pressed Enter again to confirm and submit the form on #react-select-4-input
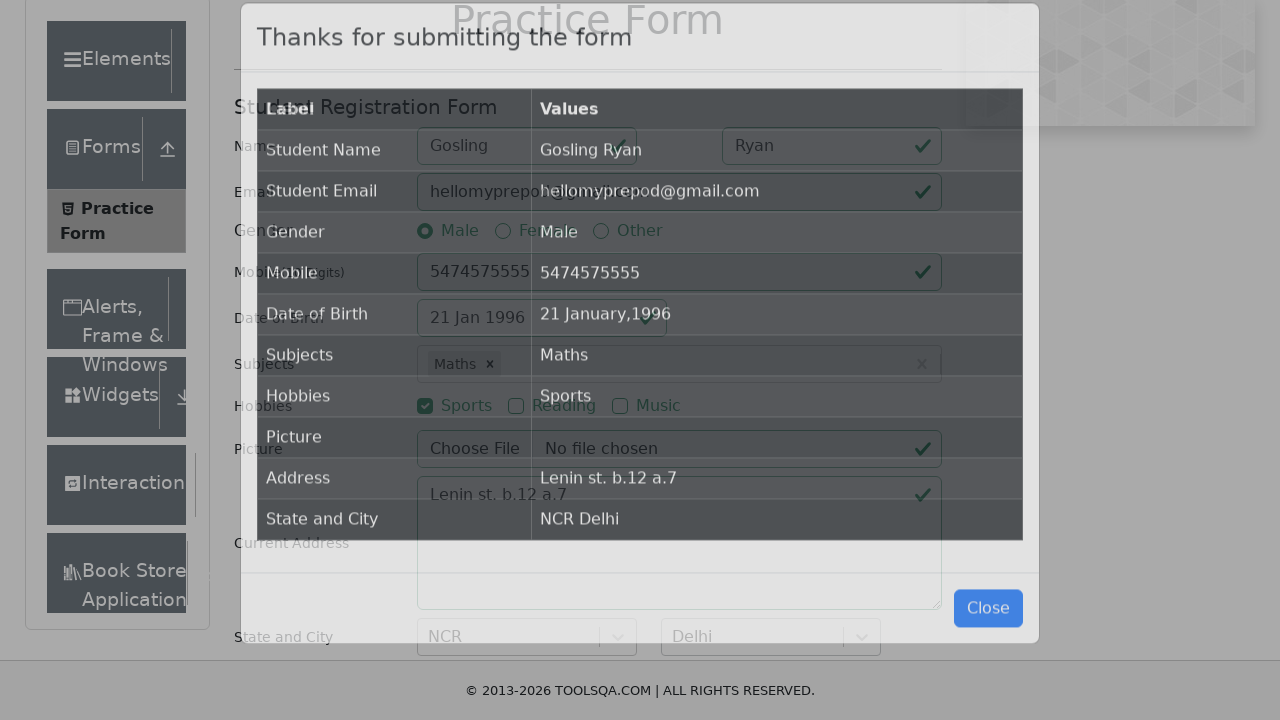

Results modal appeared with submitted data in table
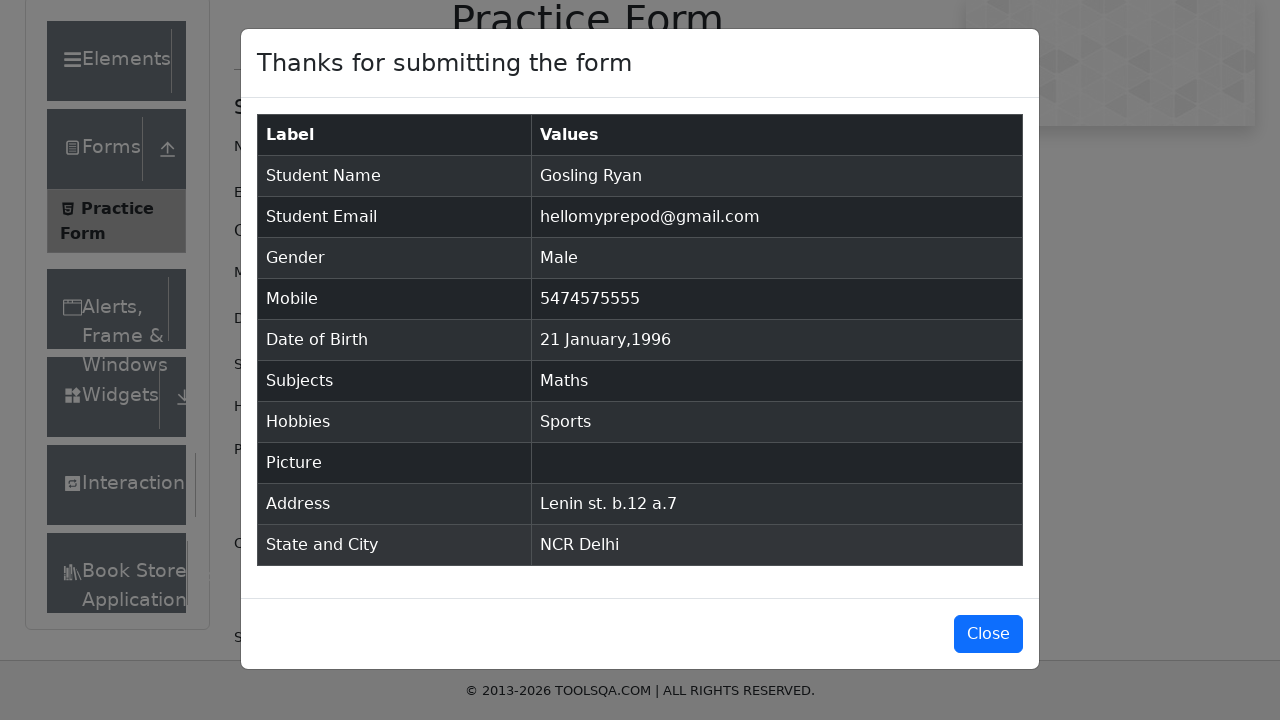

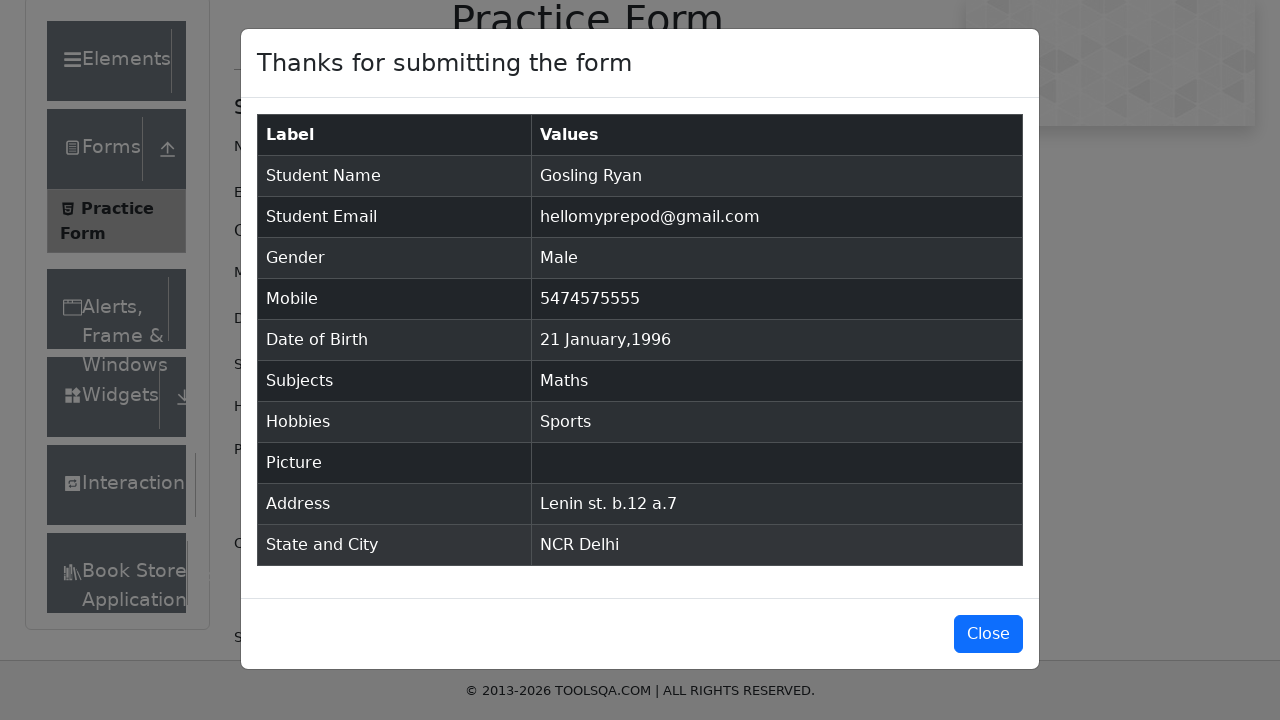